Navigates to the Sportland Lithuania e-commerce website and waits for the page to load

Starting URL: https://sportland.lt/

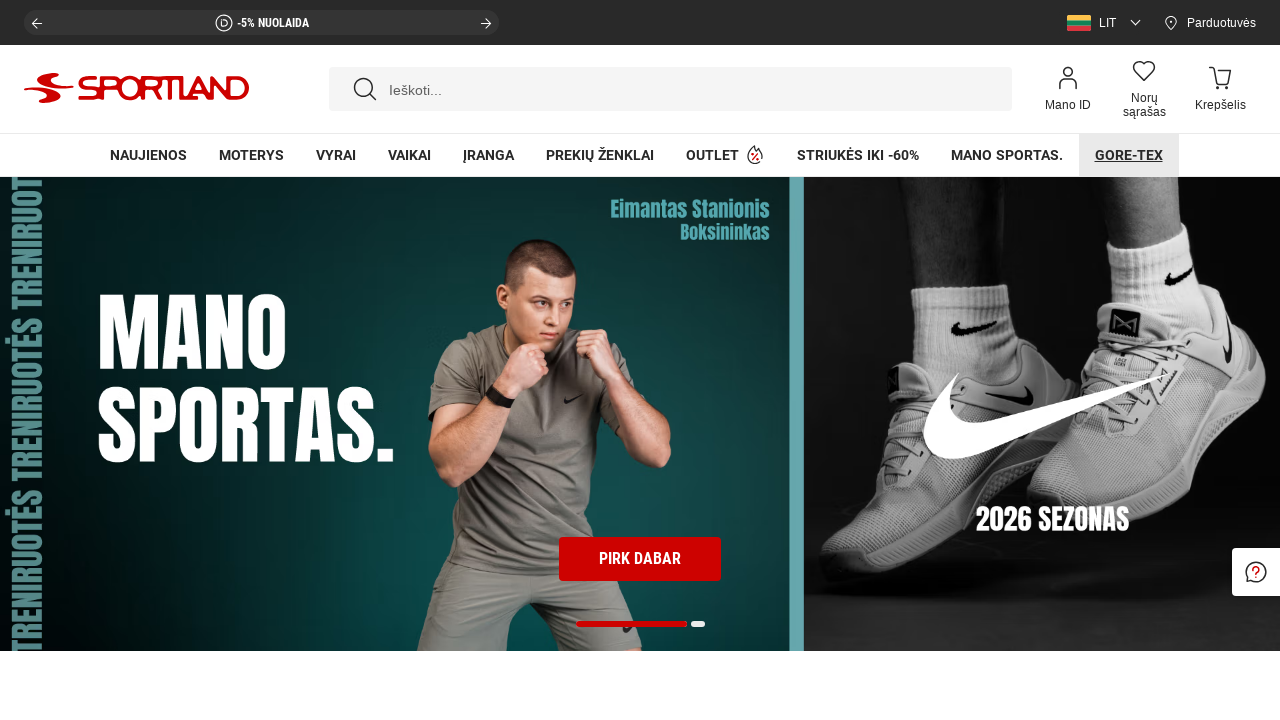

Waited for page to fully load (networkidle state)
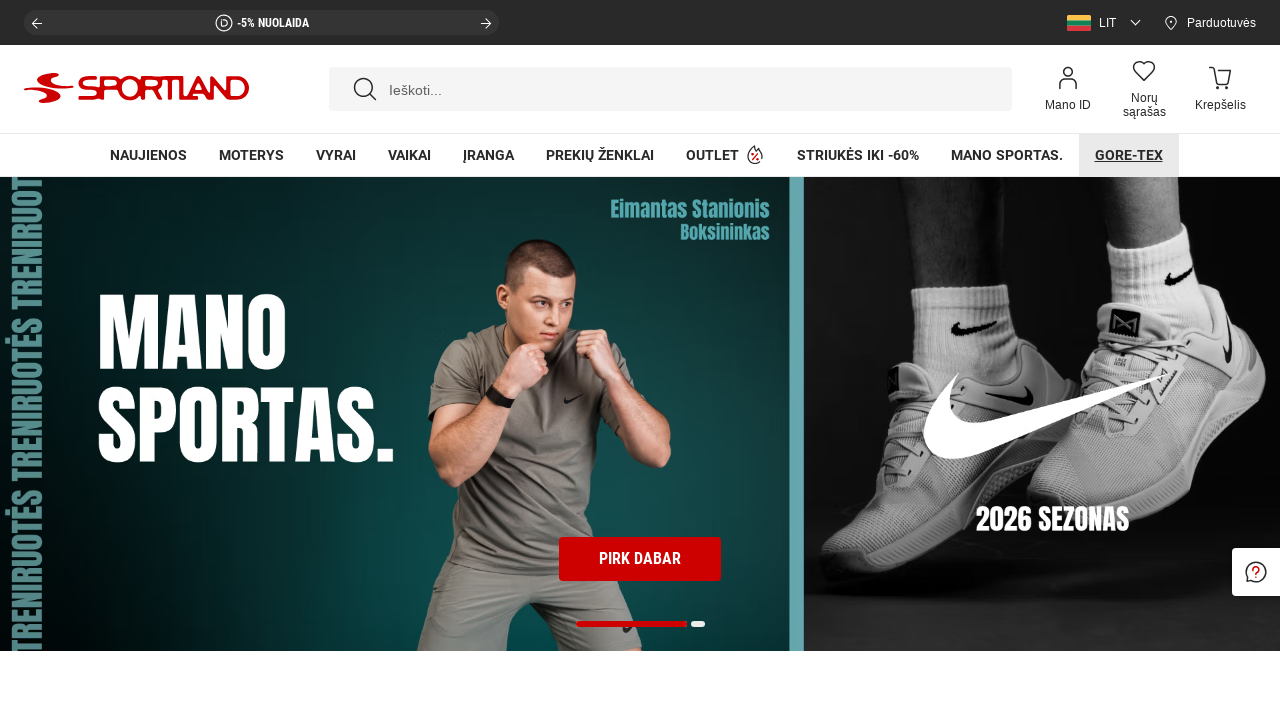

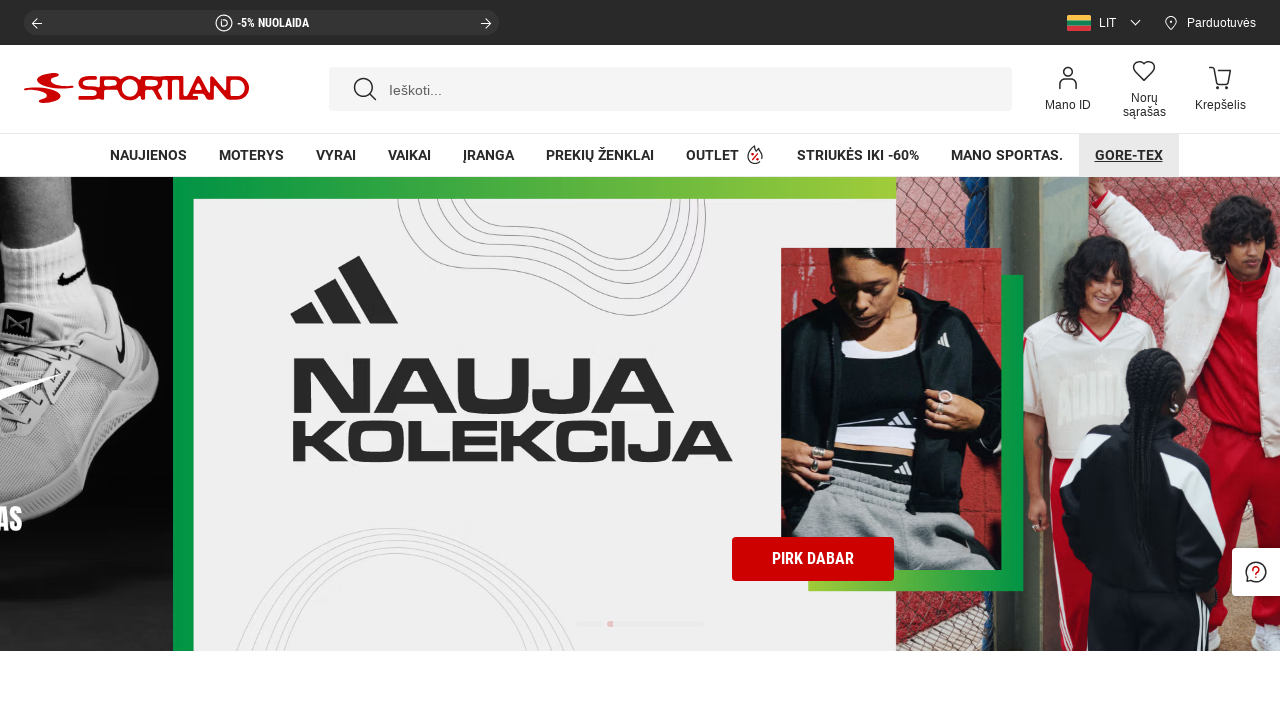